Tests a form submission flow by clicking a partial link, then filling out a form with first name, last name, city, and country fields, and submitting it

Starting URL: http://suninjuly.github.io/find_link_text

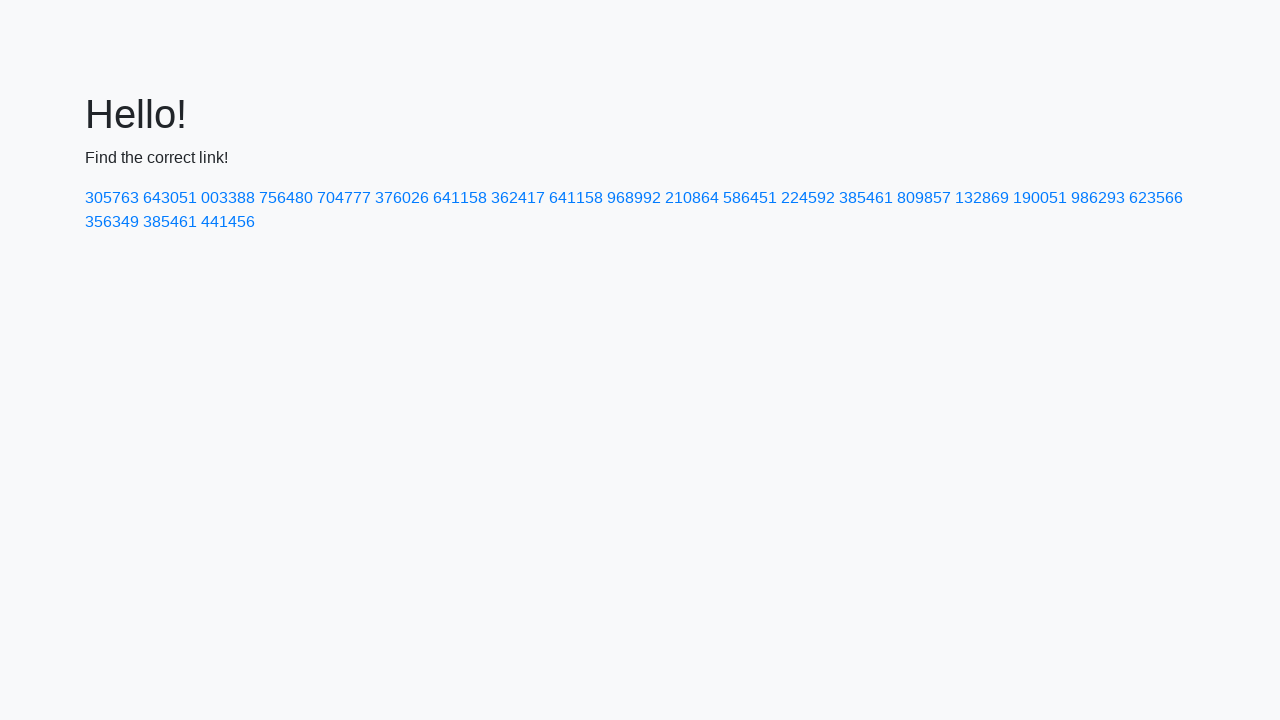

Clicked link containing partial text '224592' at (808, 198) on a:has-text('224592')
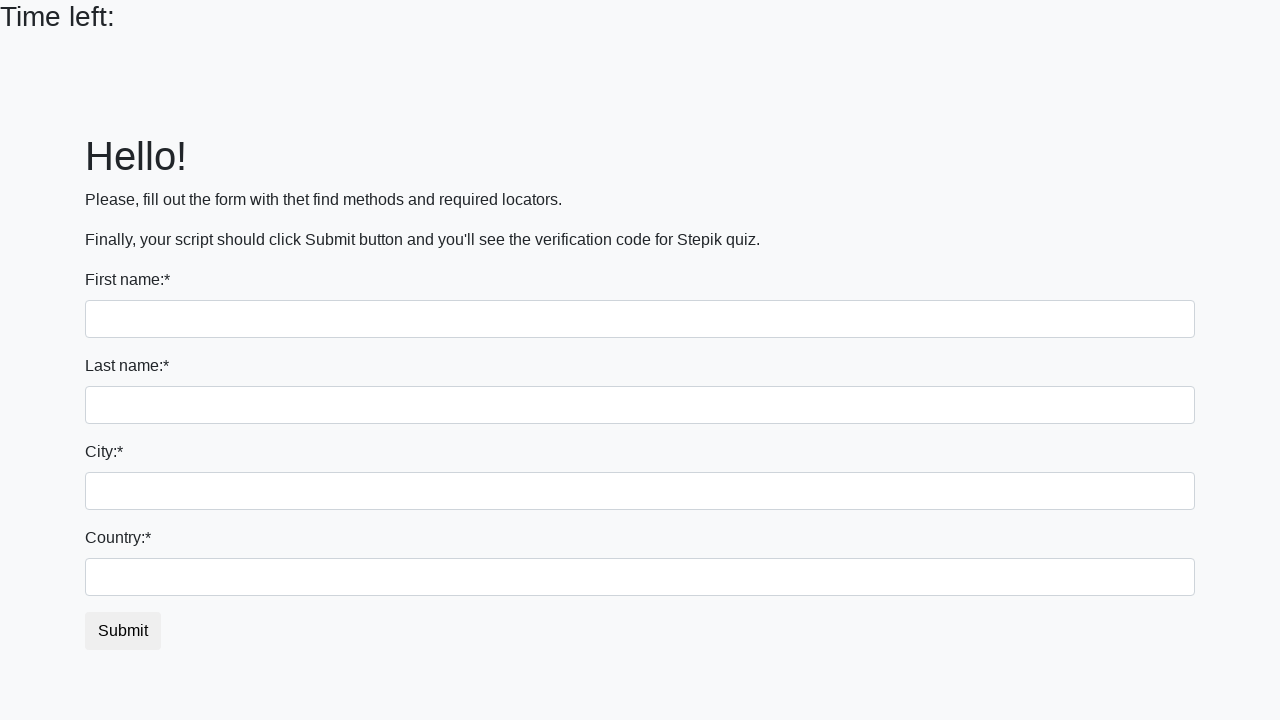

Filled first name input with 'Ivan' on input >> nth=0
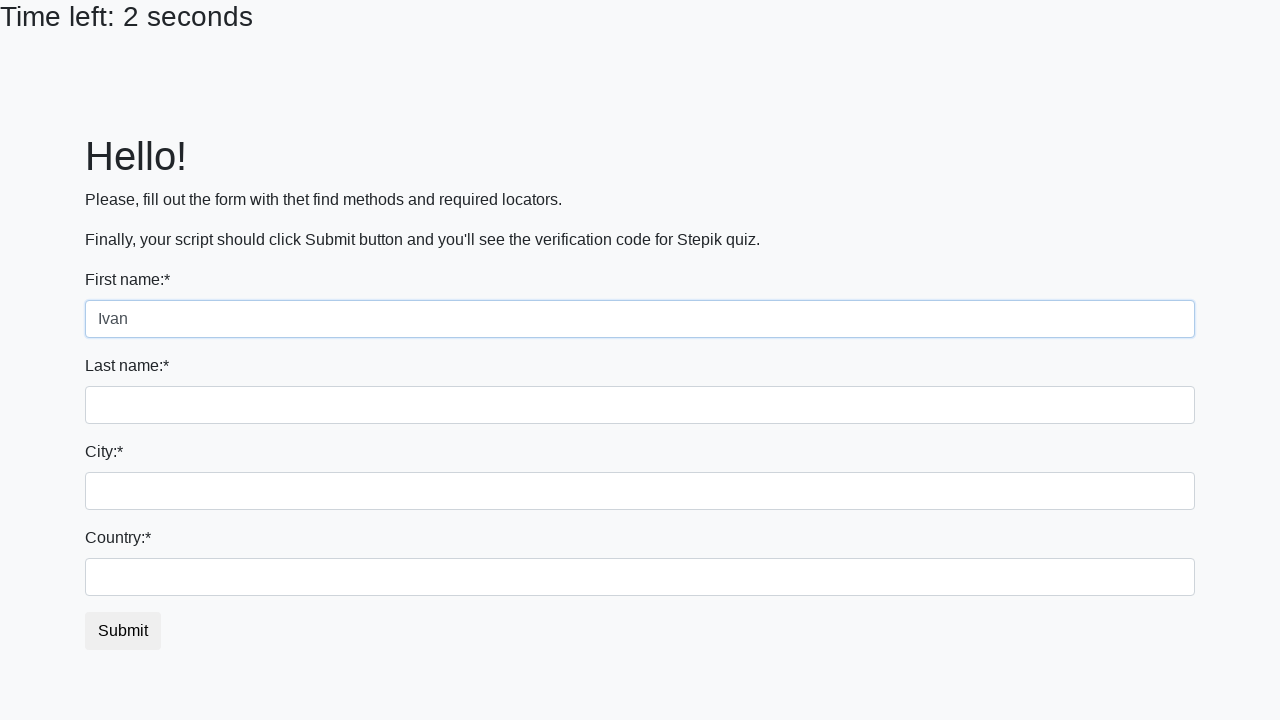

Filled last name input with 'Petrov' on input[name='last_name']
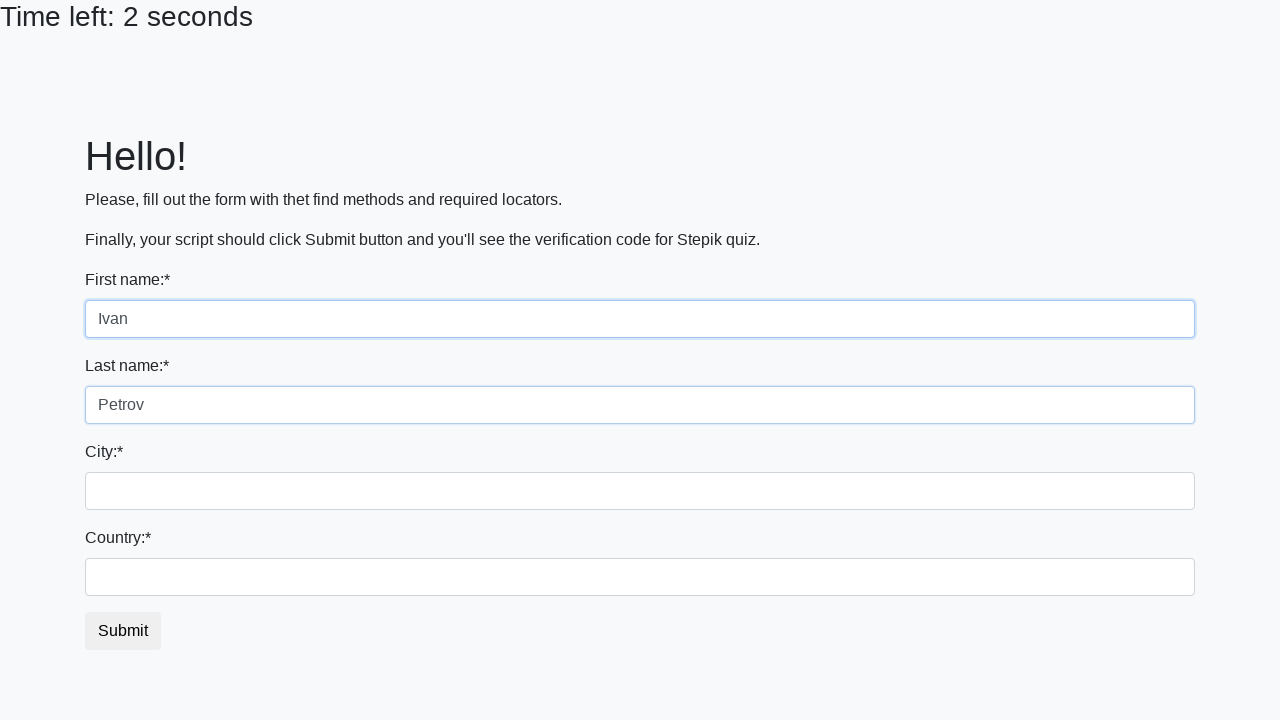

Filled city input with 'Smolensk' on .city
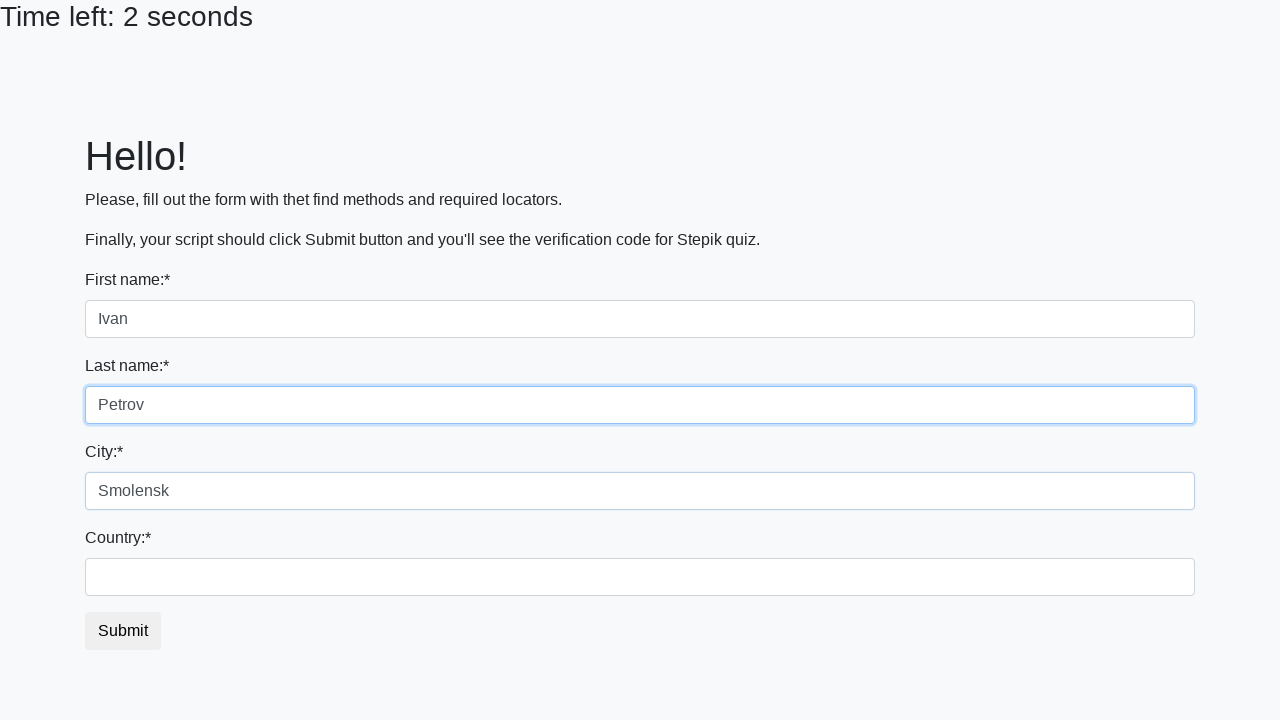

Filled country input with 'Russia' on #country
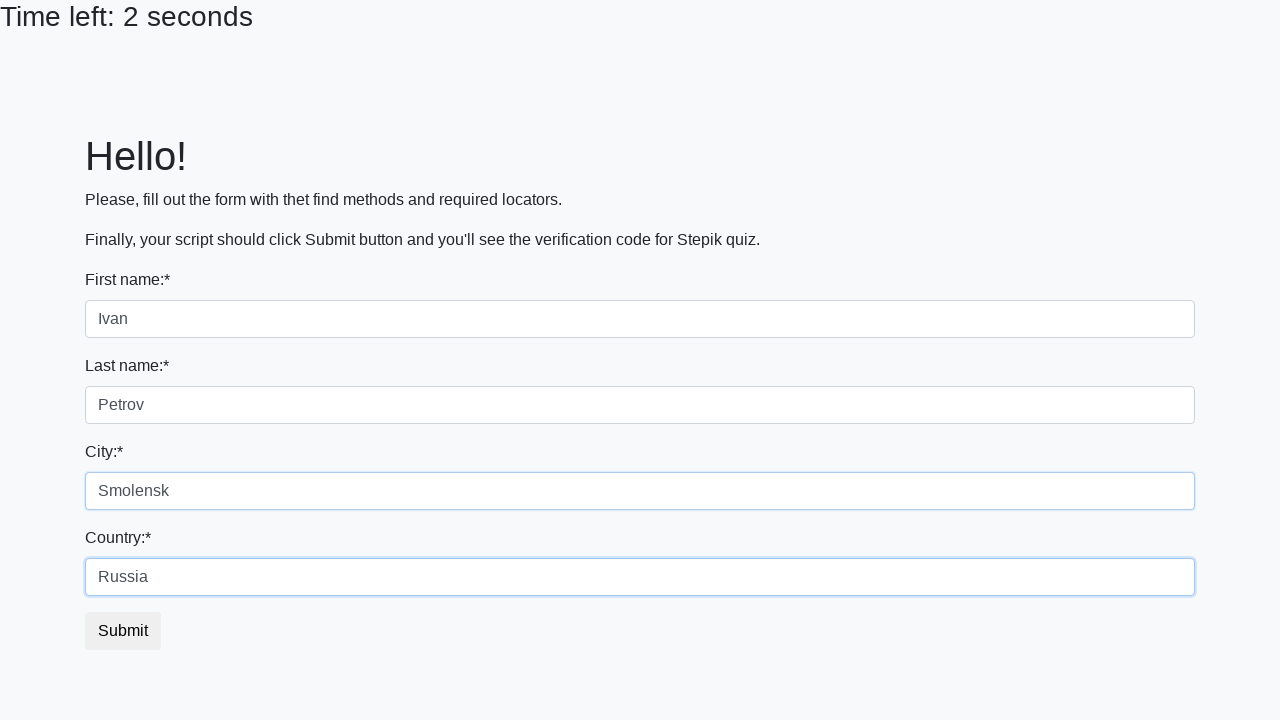

Clicked submit button to submit the form at (123, 631) on button.btn
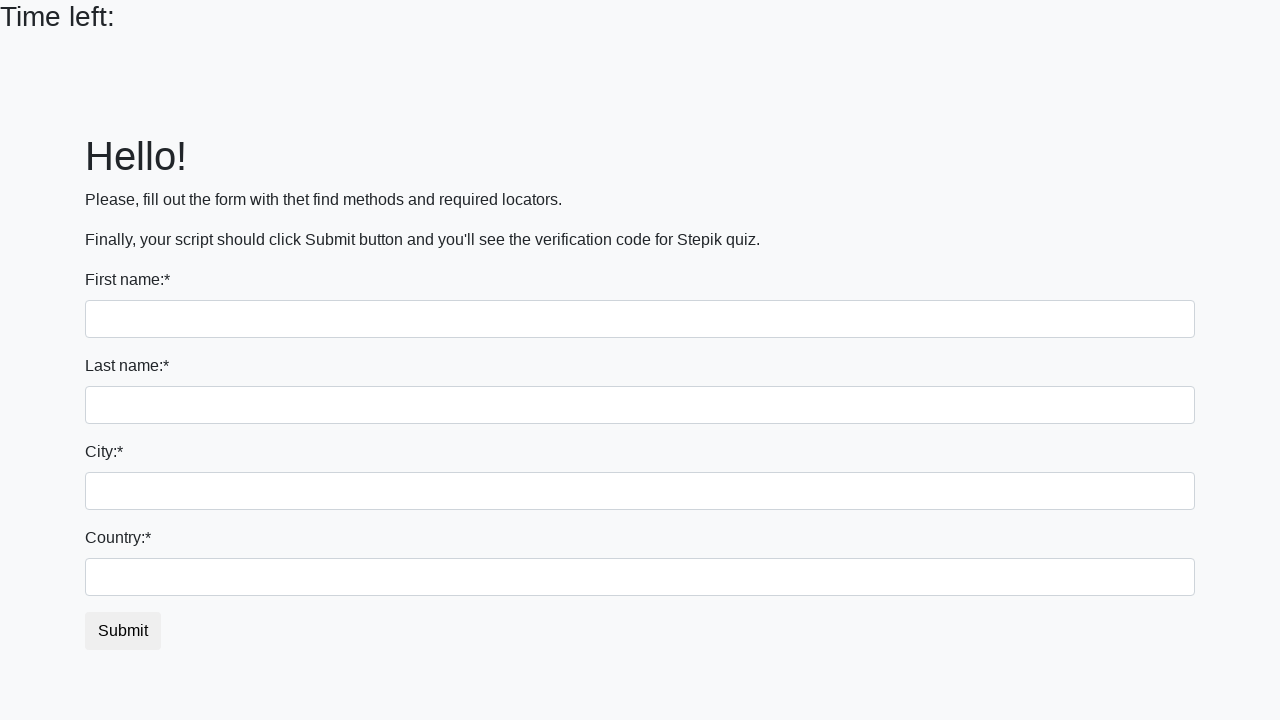

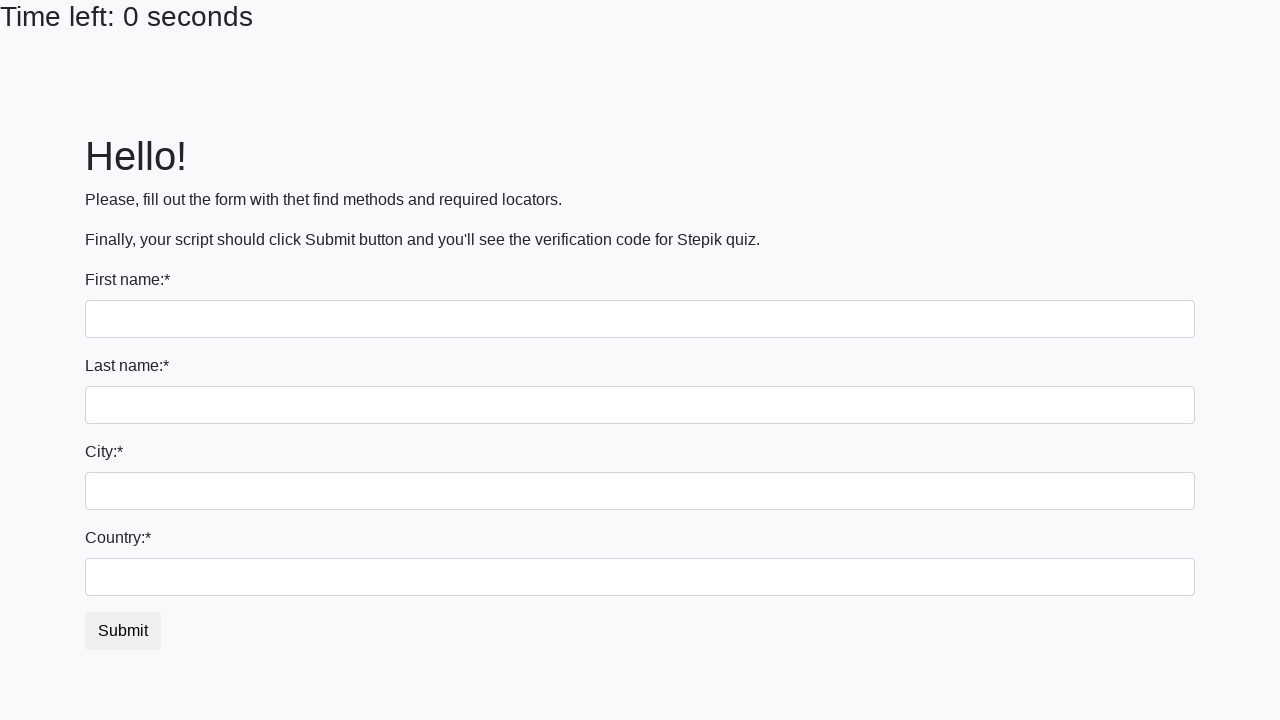